Opens the Sauce Demo website, maximizes the browser window, and verifies that the page loads correctly by checking the page title and URL.

Starting URL: https://www.saucedemo.com/

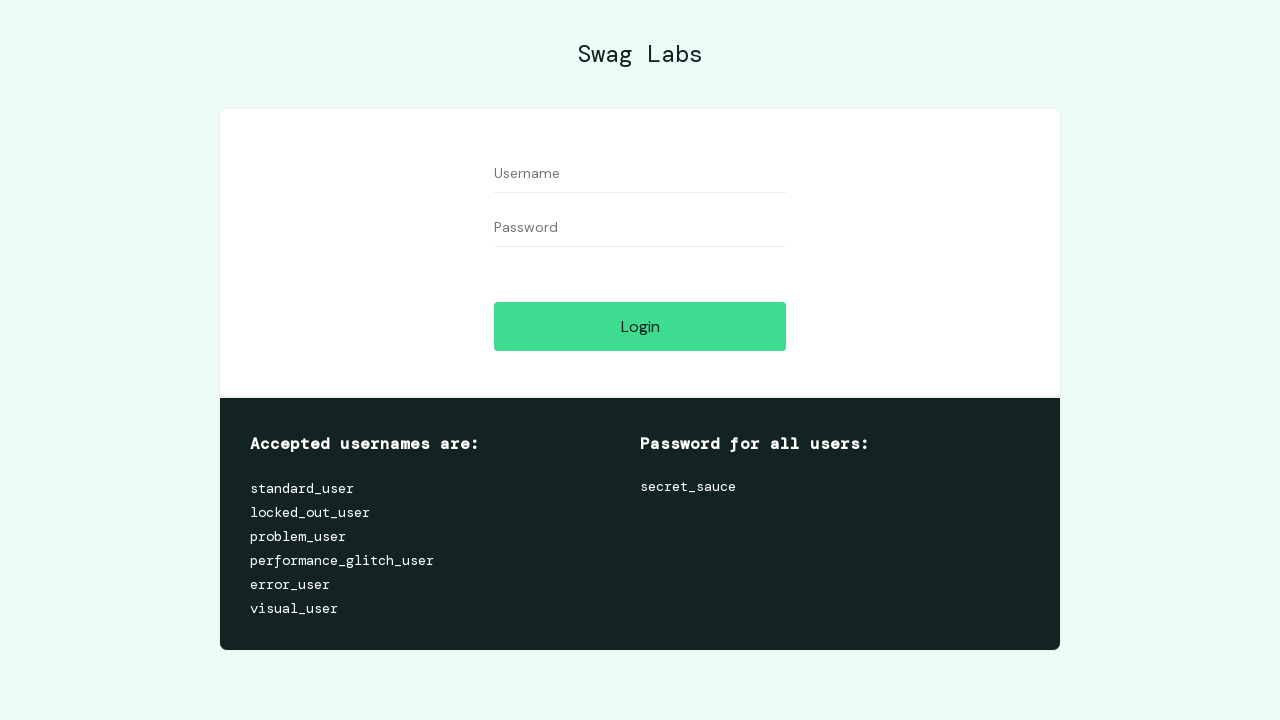

Set viewport size to 1920x1080
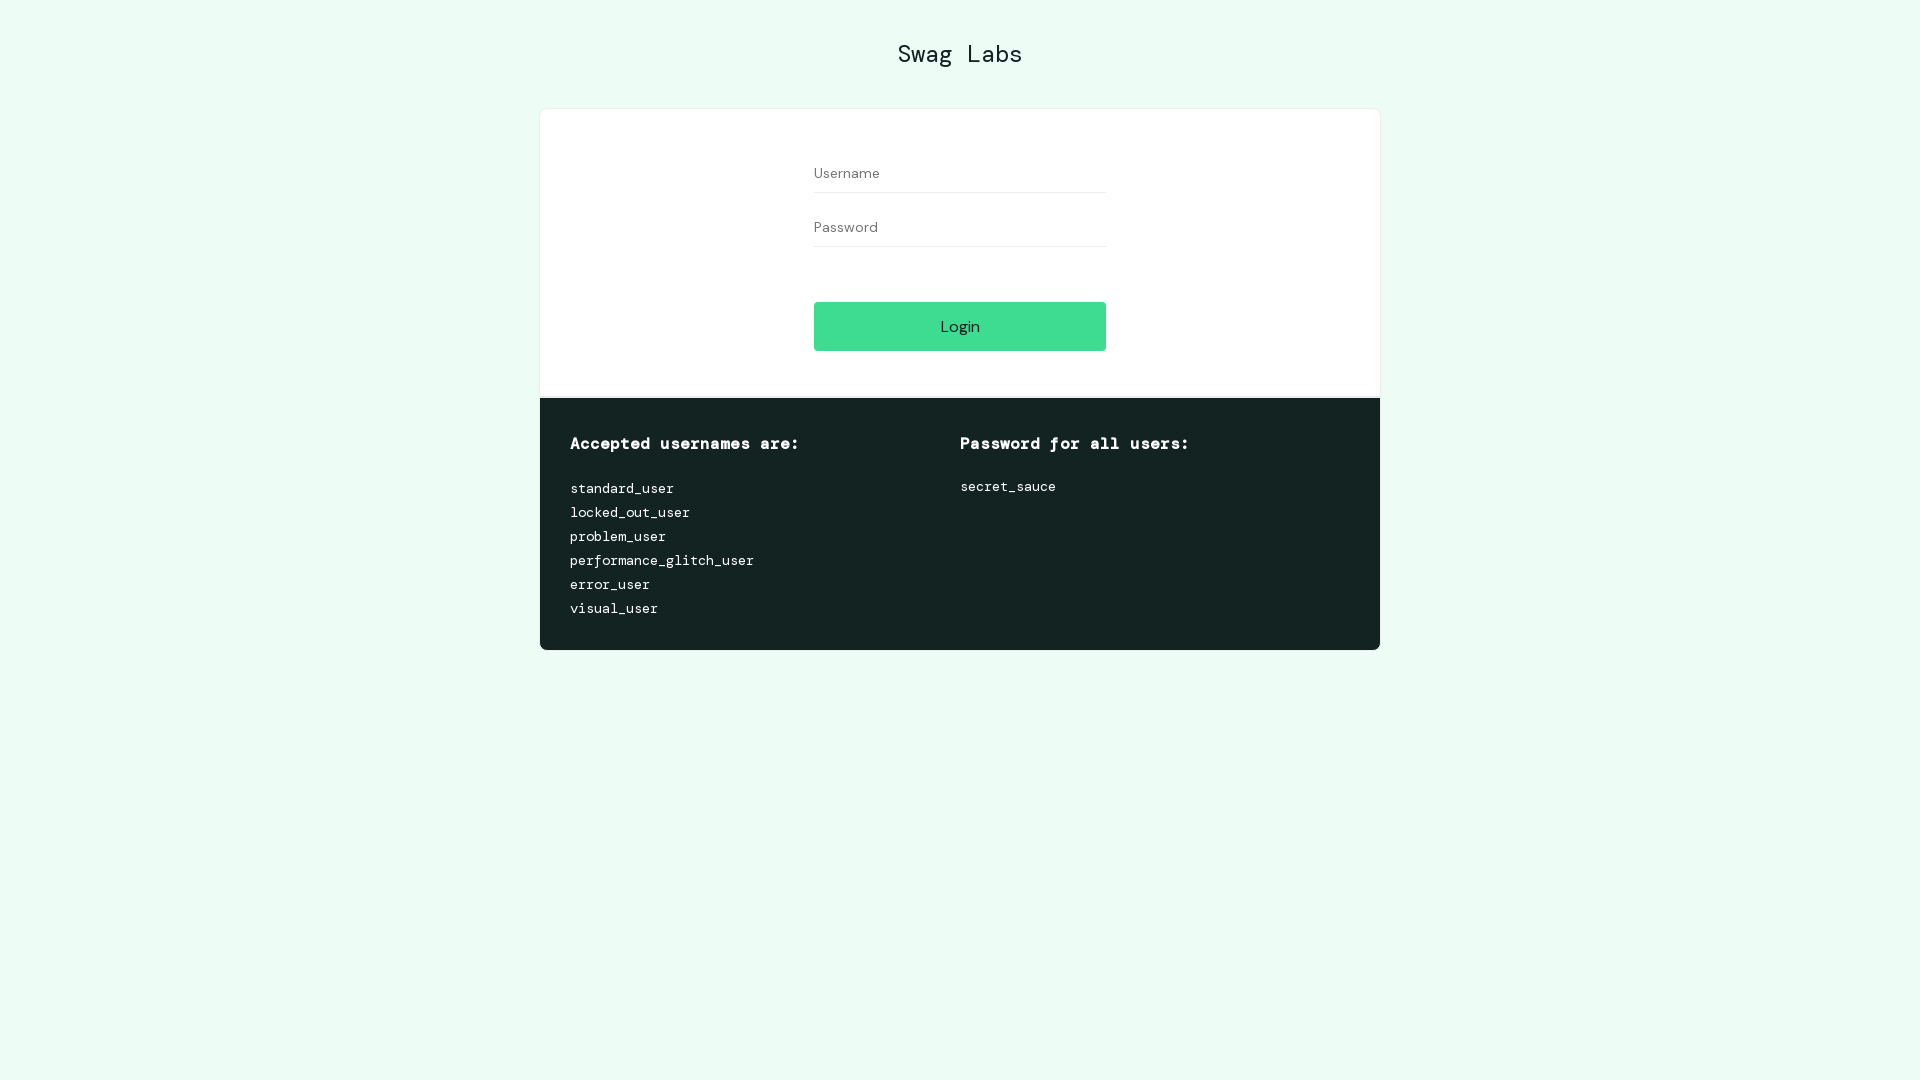

Retrieved page title: Swag Labs
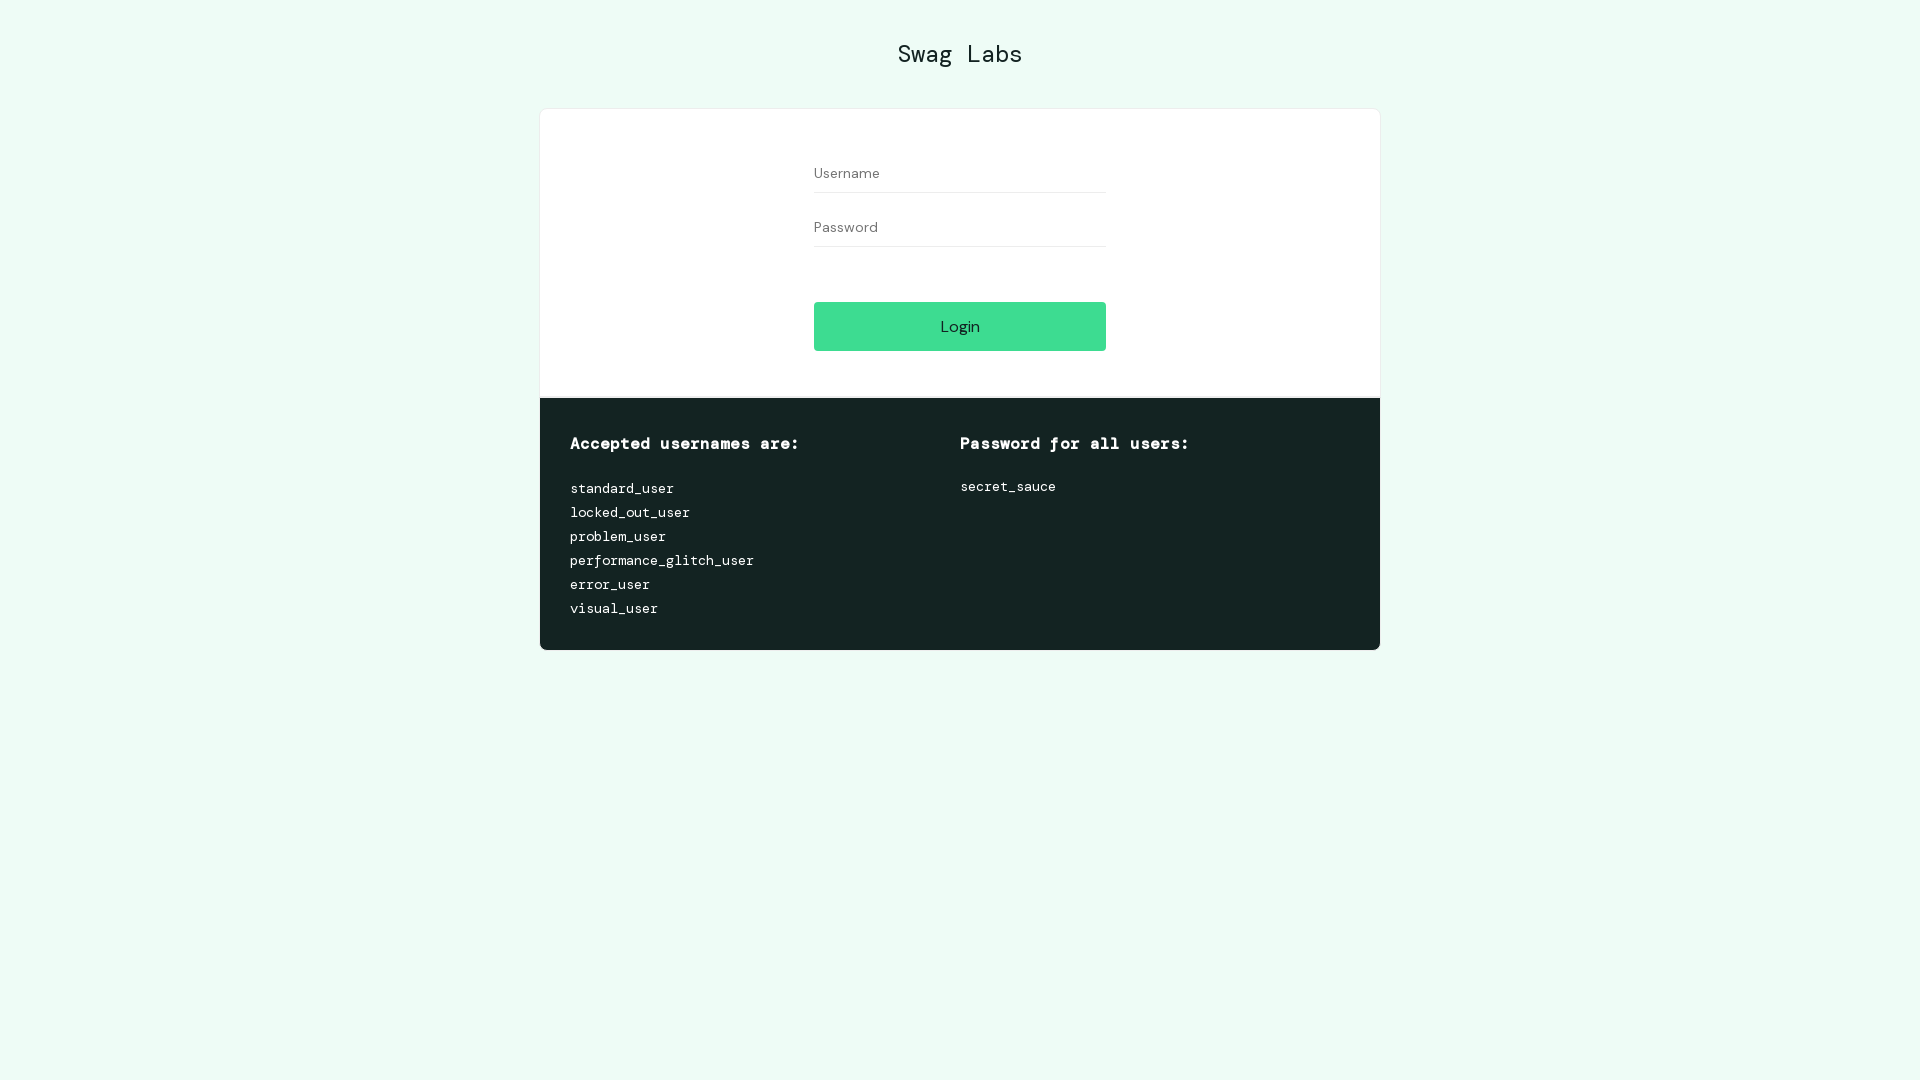

Retrieved current URL: https://www.saucedemo.com/
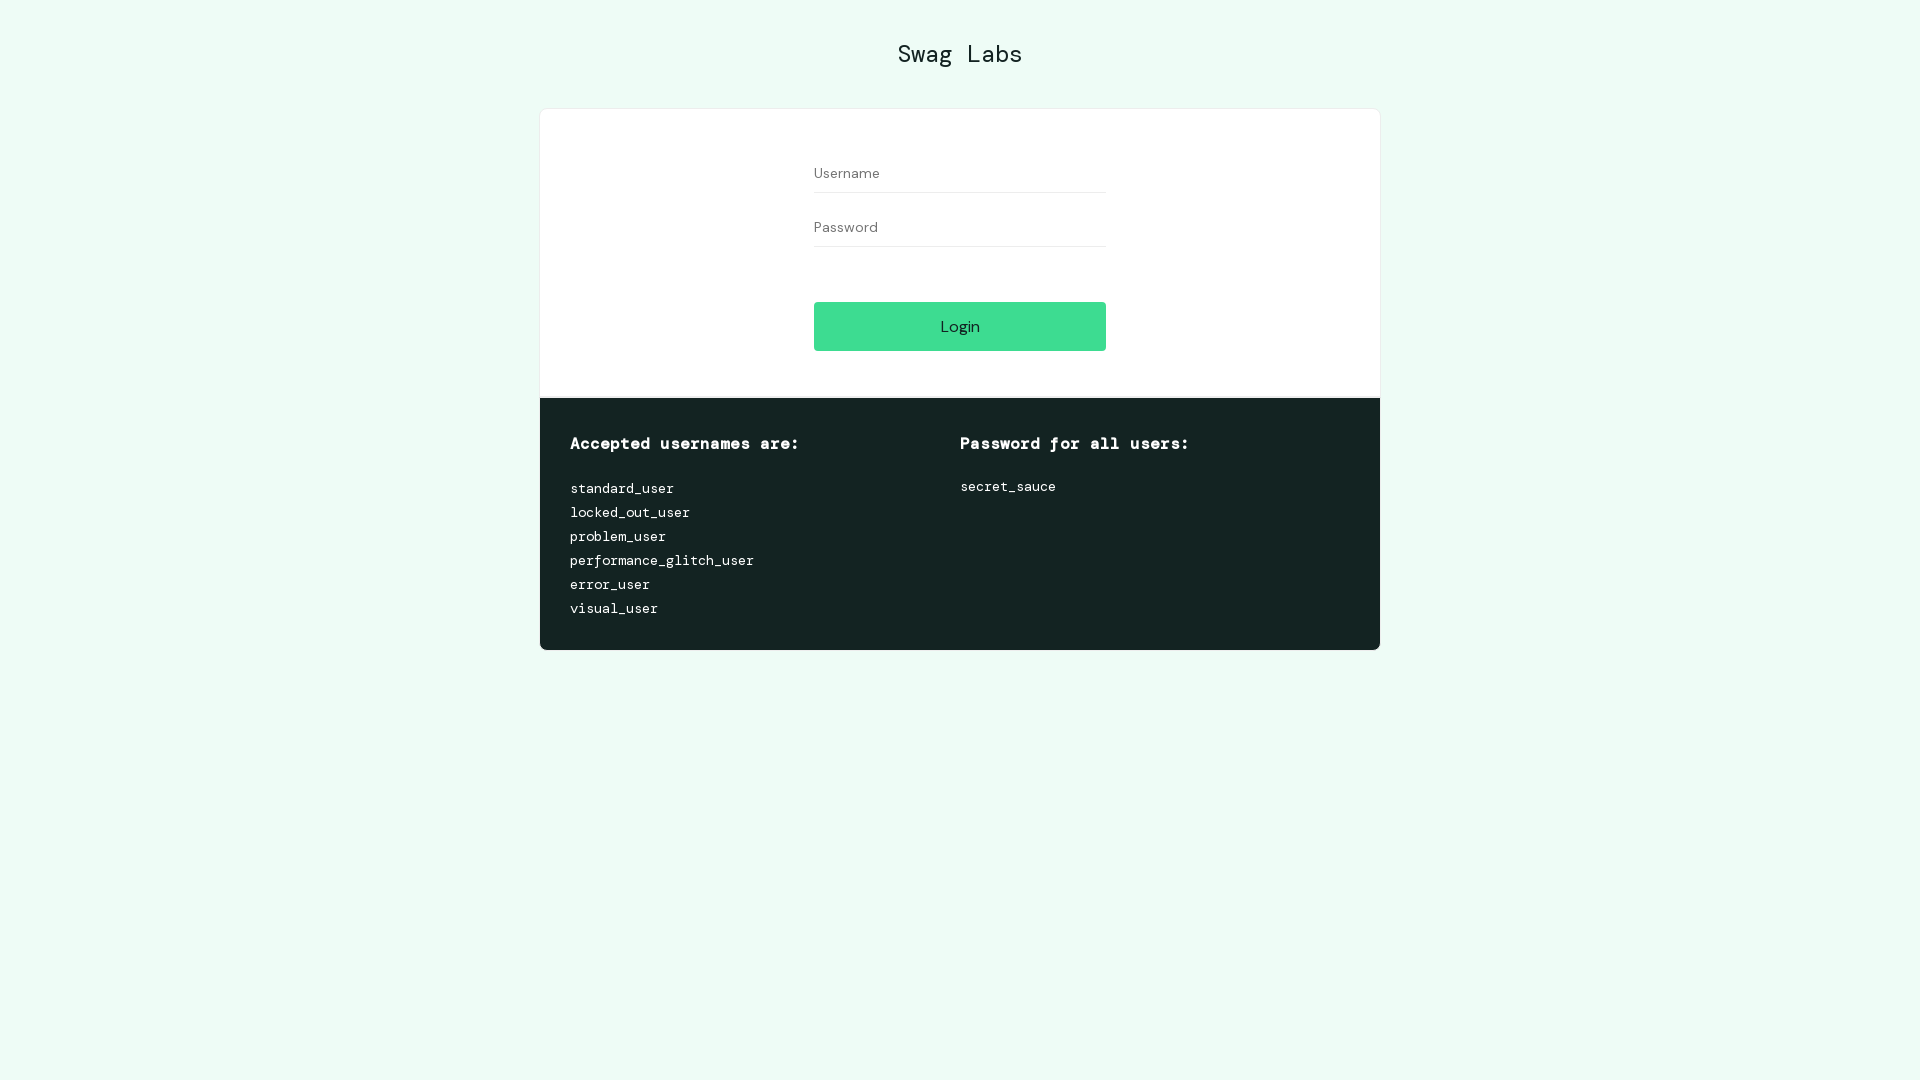

Page DOM content loaded successfully
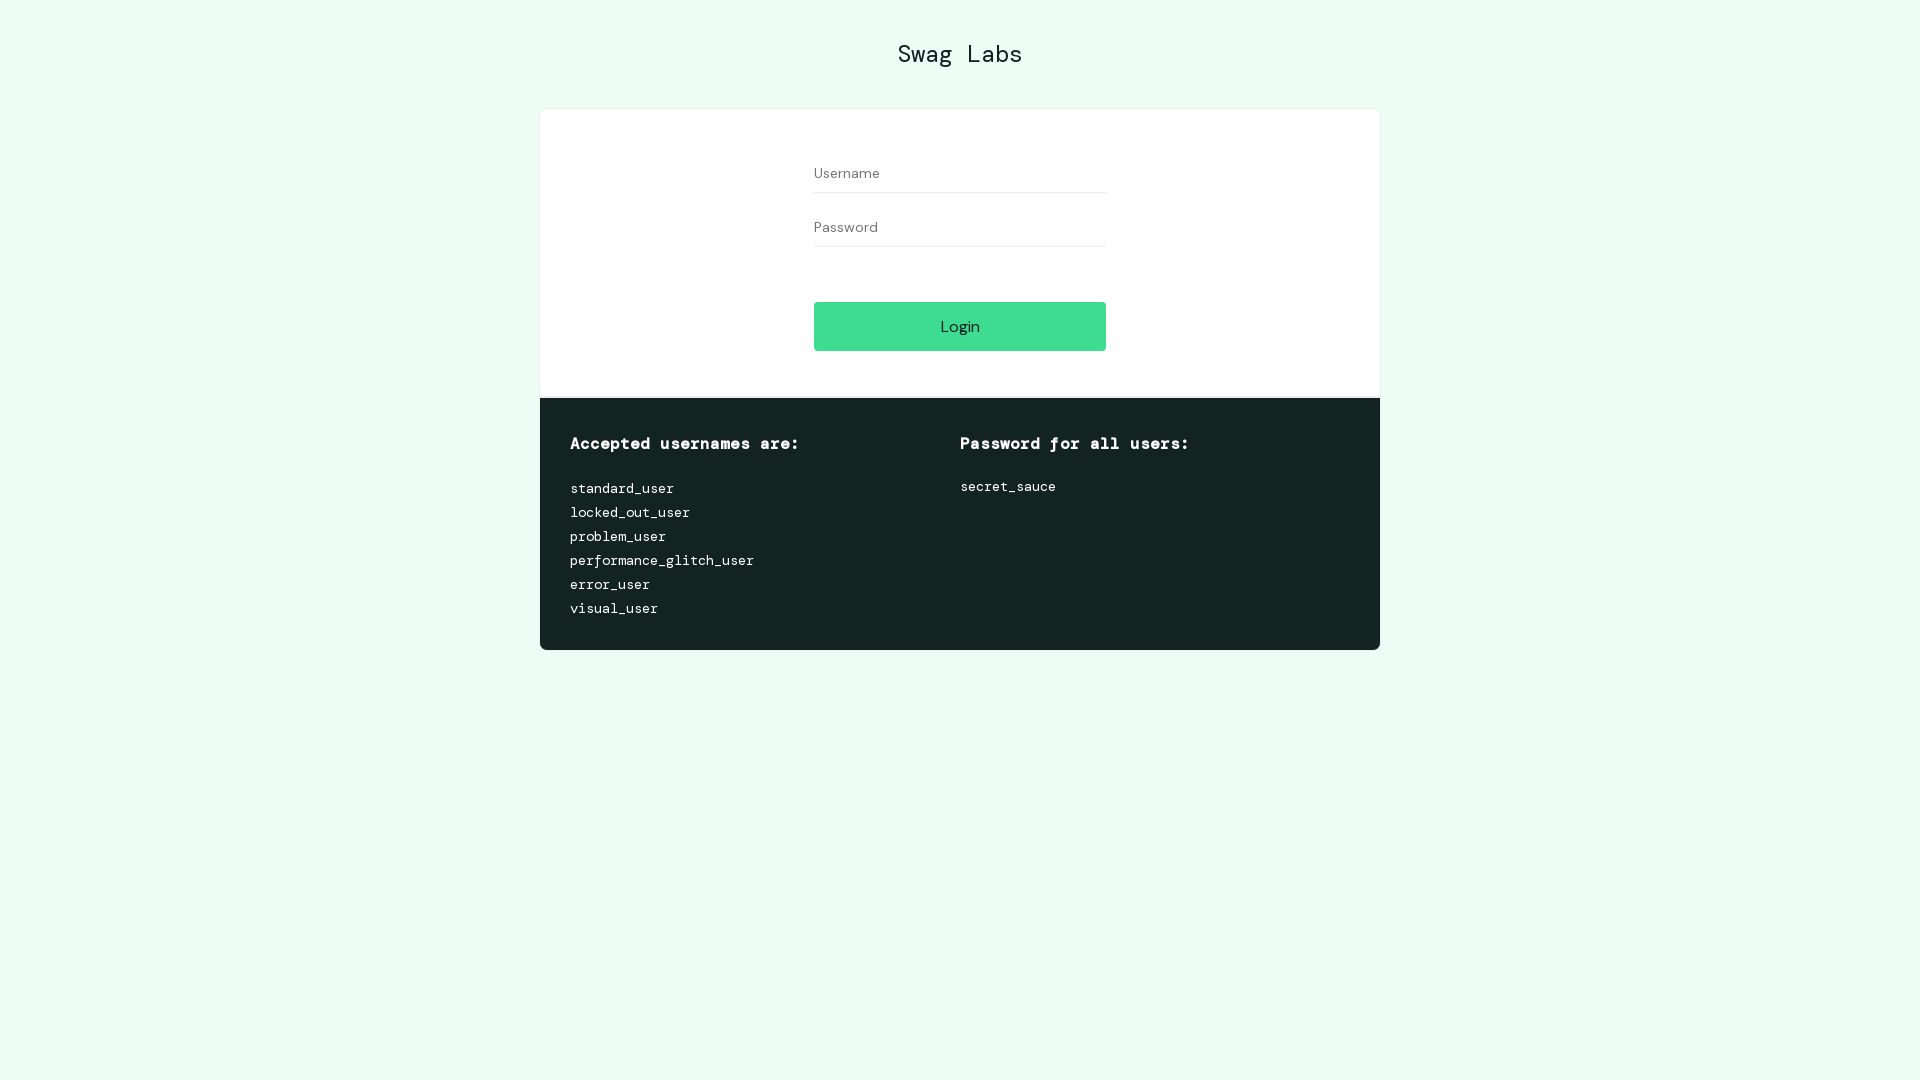

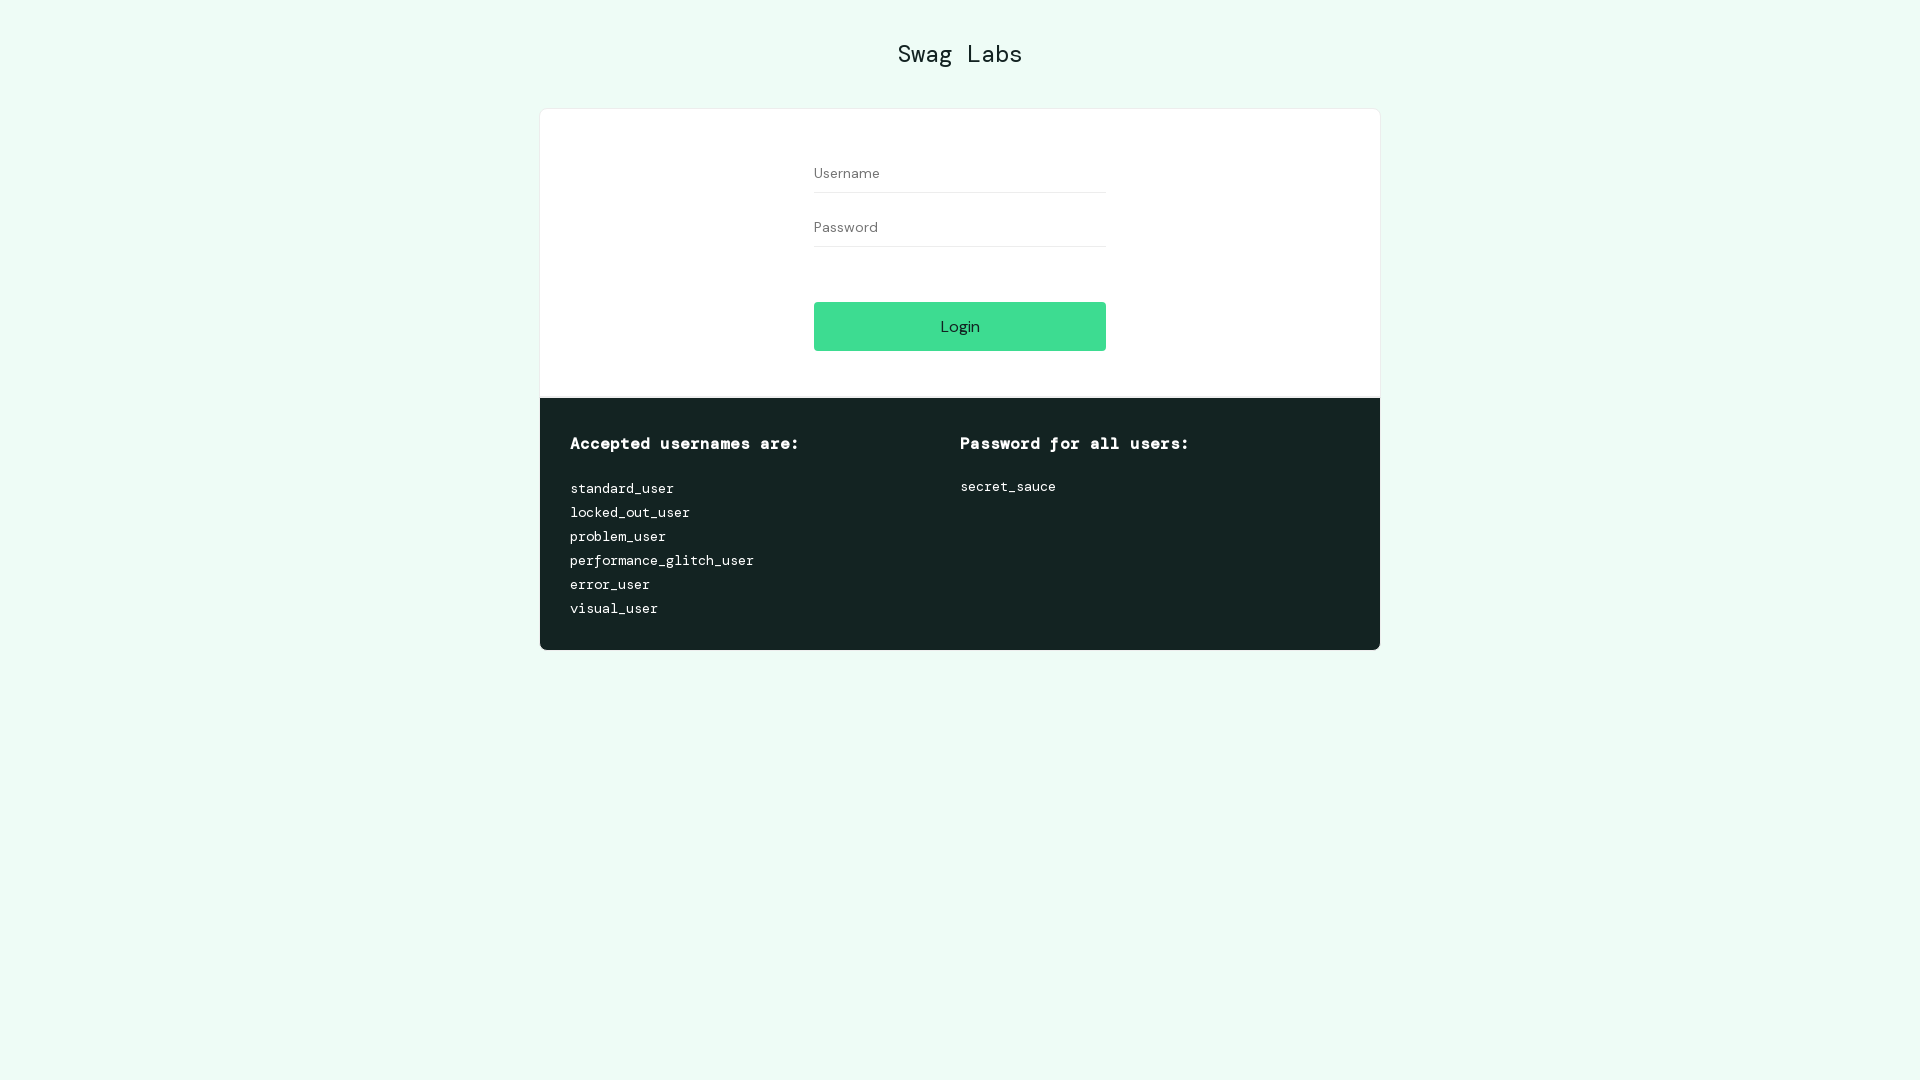